Tests dropdown selection functionality by selecting options from color and animal dropdowns on a test automation practice site

Starting URL: https://testautomationpractice.blogspot.com/

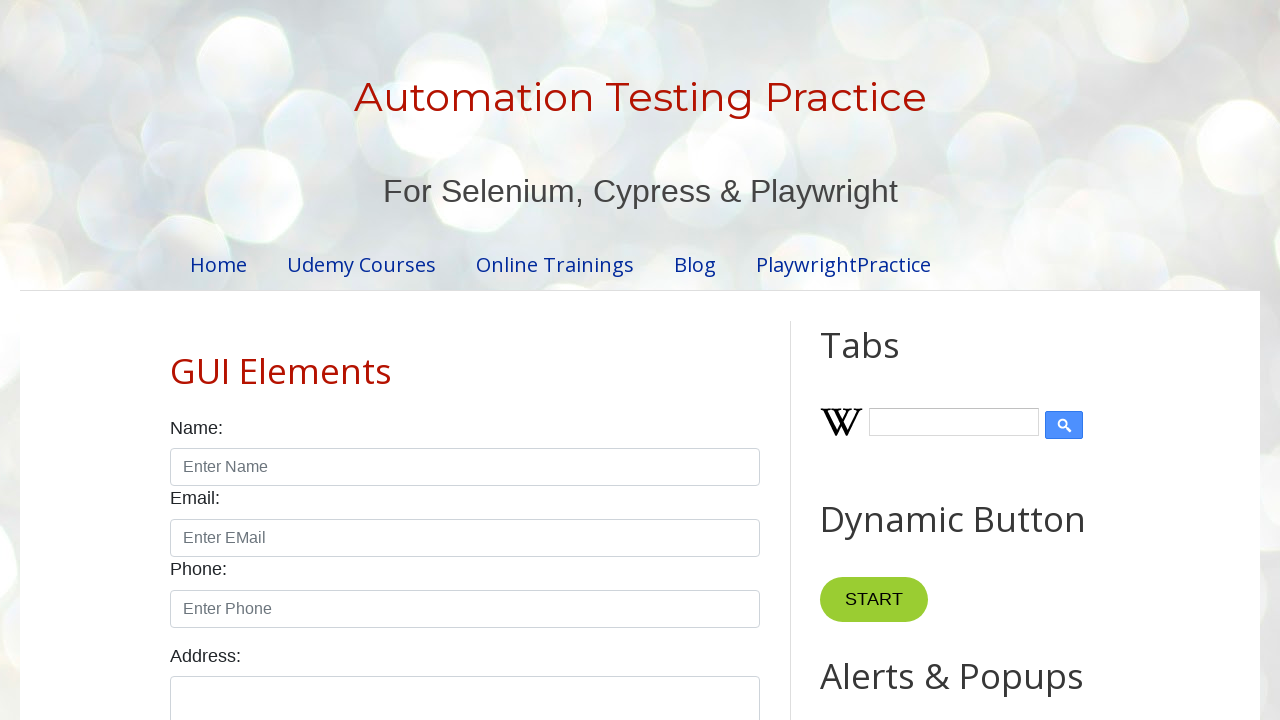

Selected white color from the colors dropdown at (465, 360) on xpath=//option[@value='white']
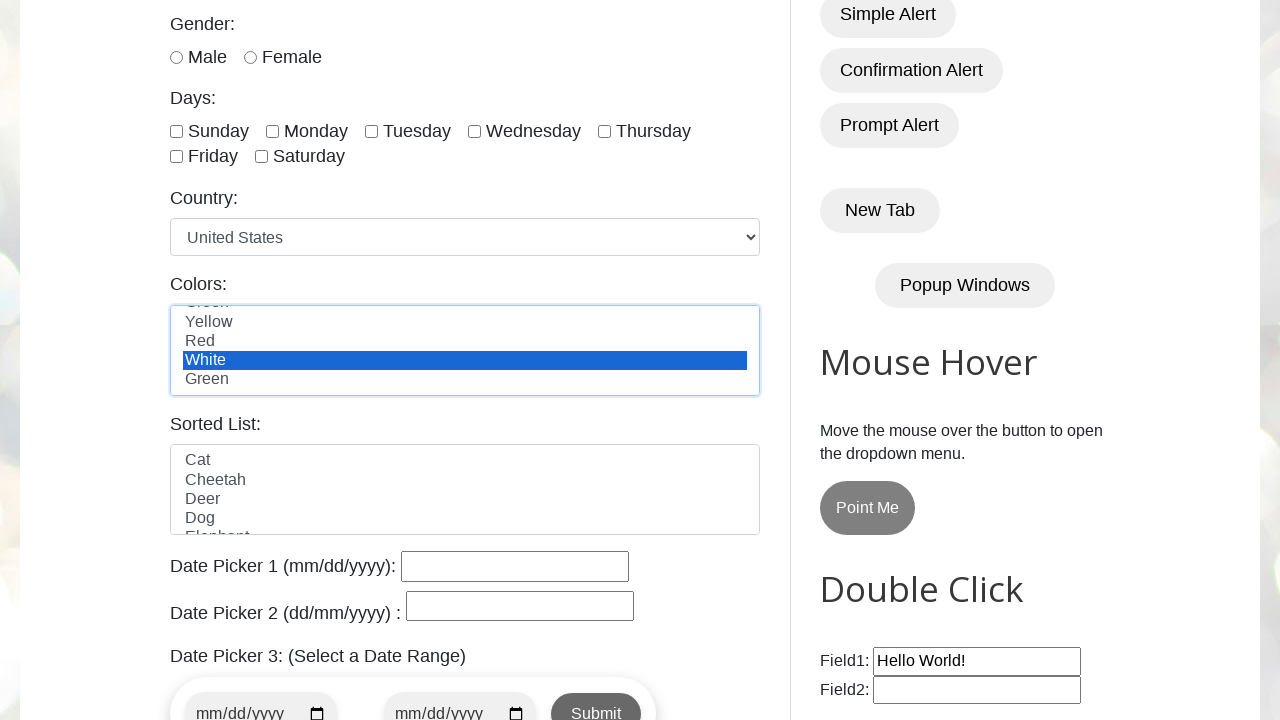

Verified colors dropdown is loaded
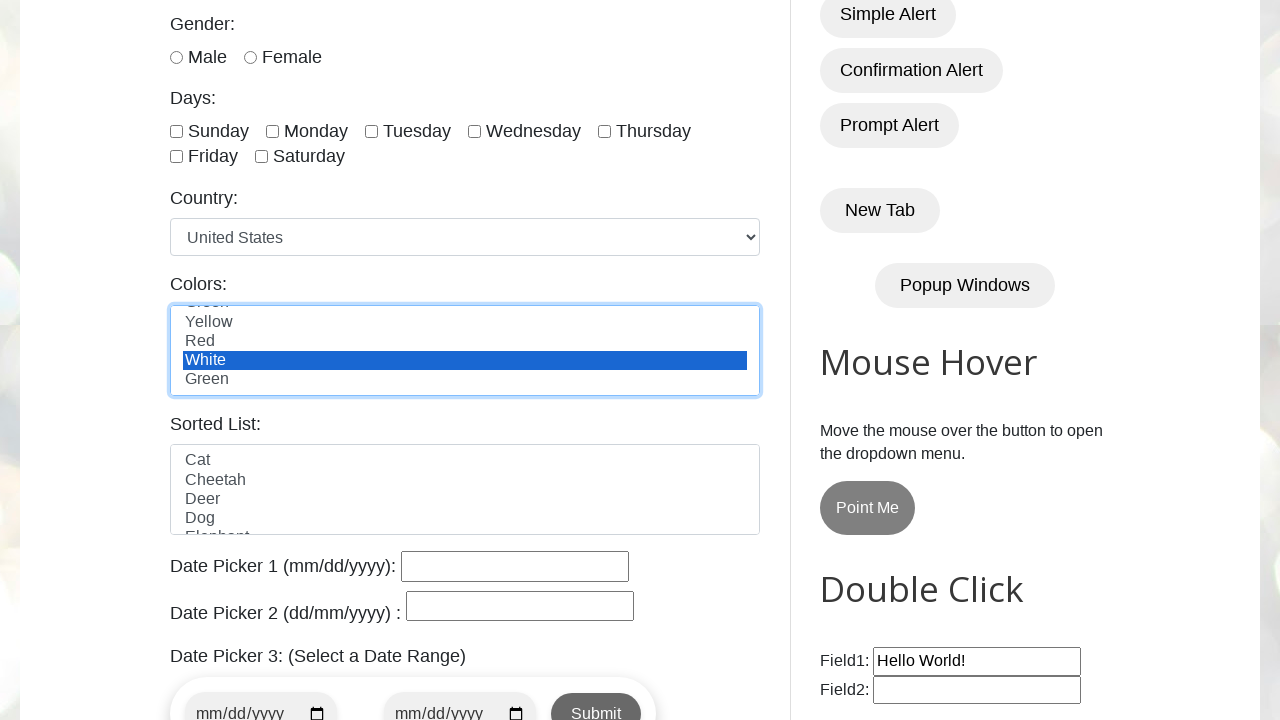

Selected Rabbit from the animals dropdown at (465, 499) on xpath=//option[contains(.,'Rabbit')]
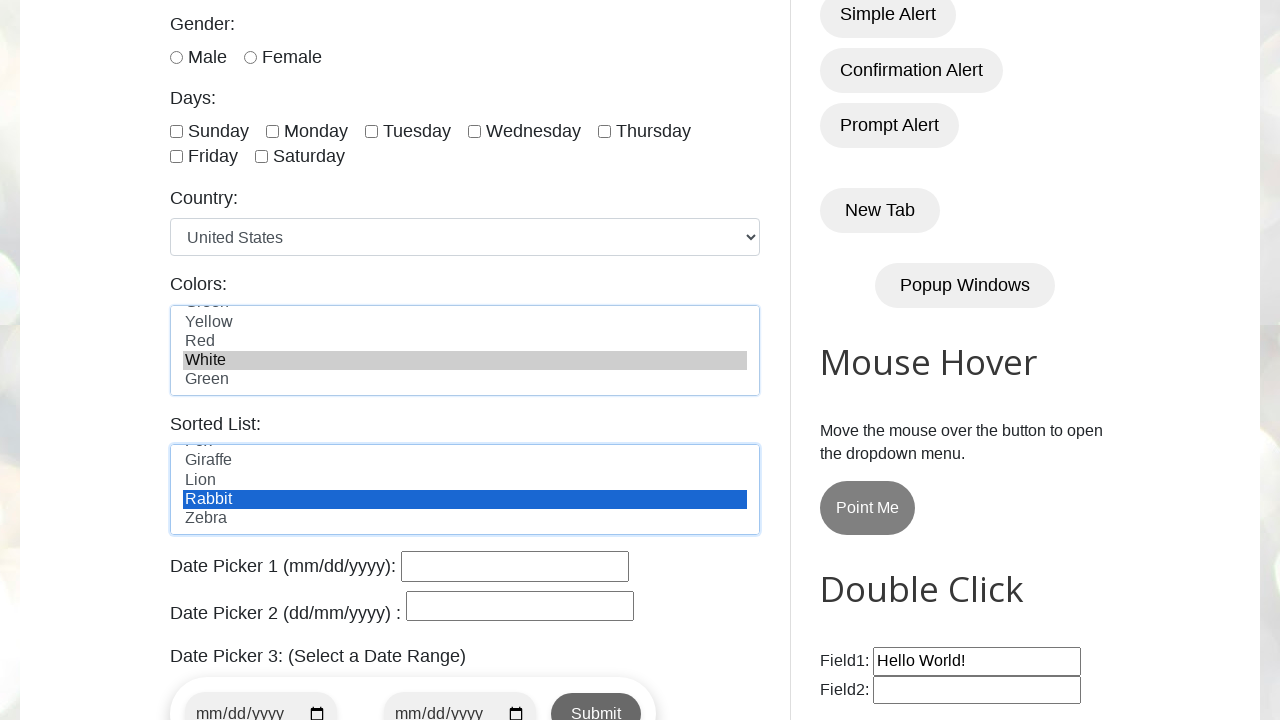

Verified animals dropdown is loaded
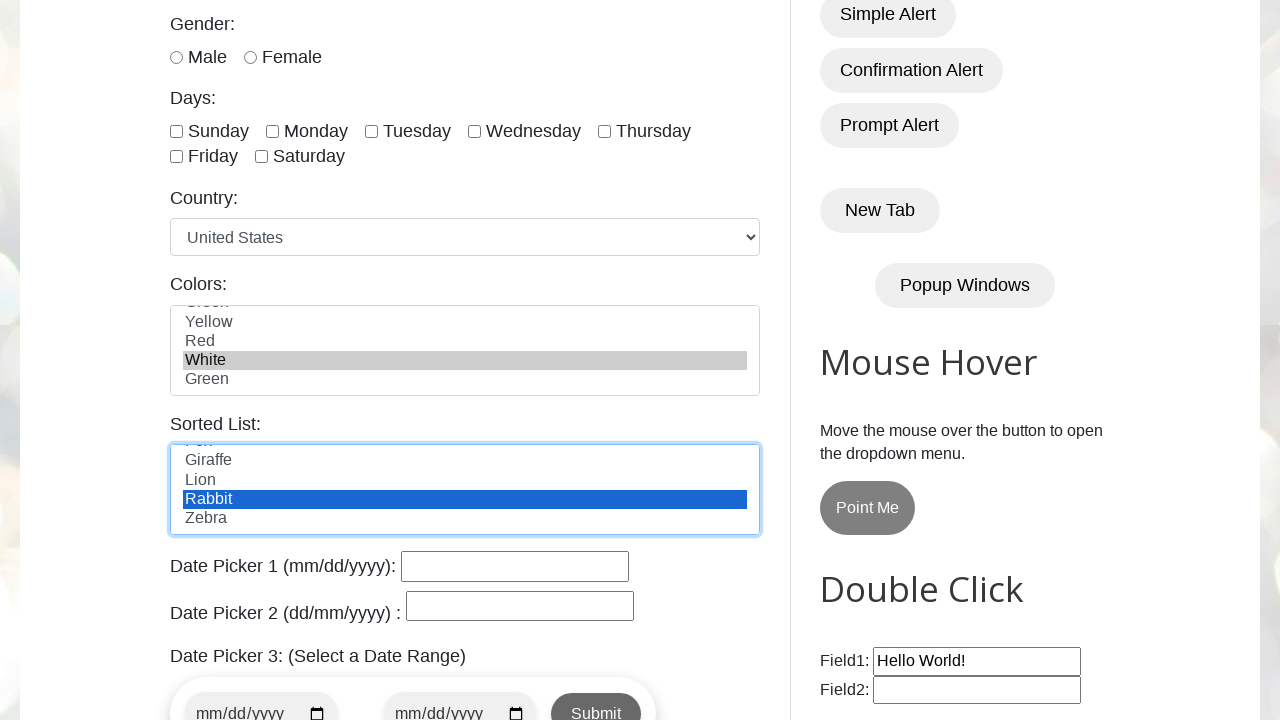

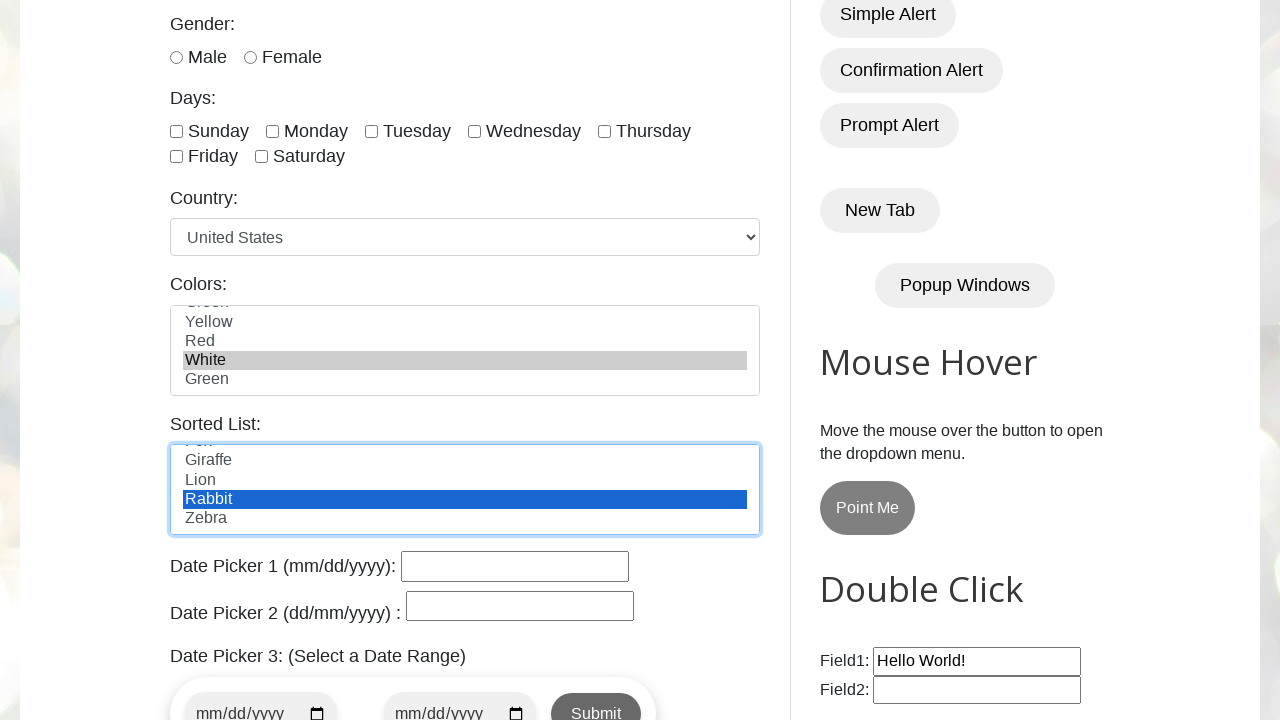